Opens the Links section from the elements sidebar menu.

Starting URL: https://demoqa.com/elements

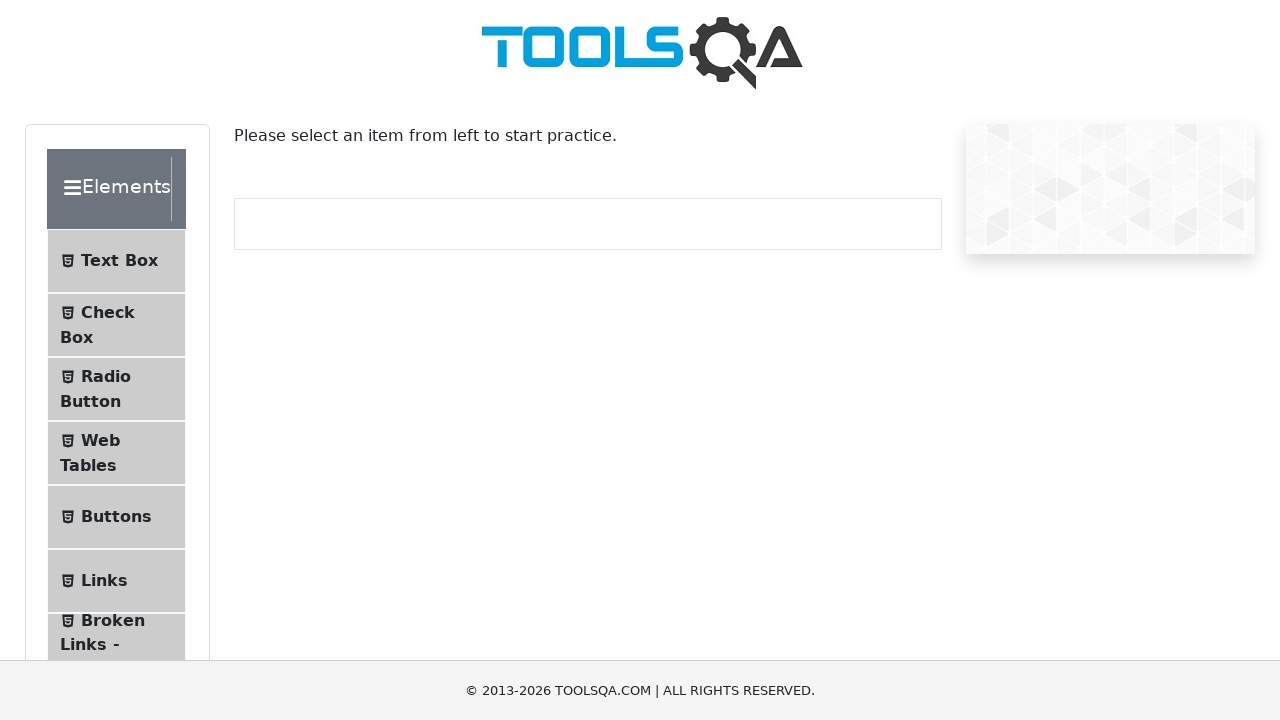

Clicked on Links menu item in the elements sidebar at (104, 581) on internal:text="Links"s
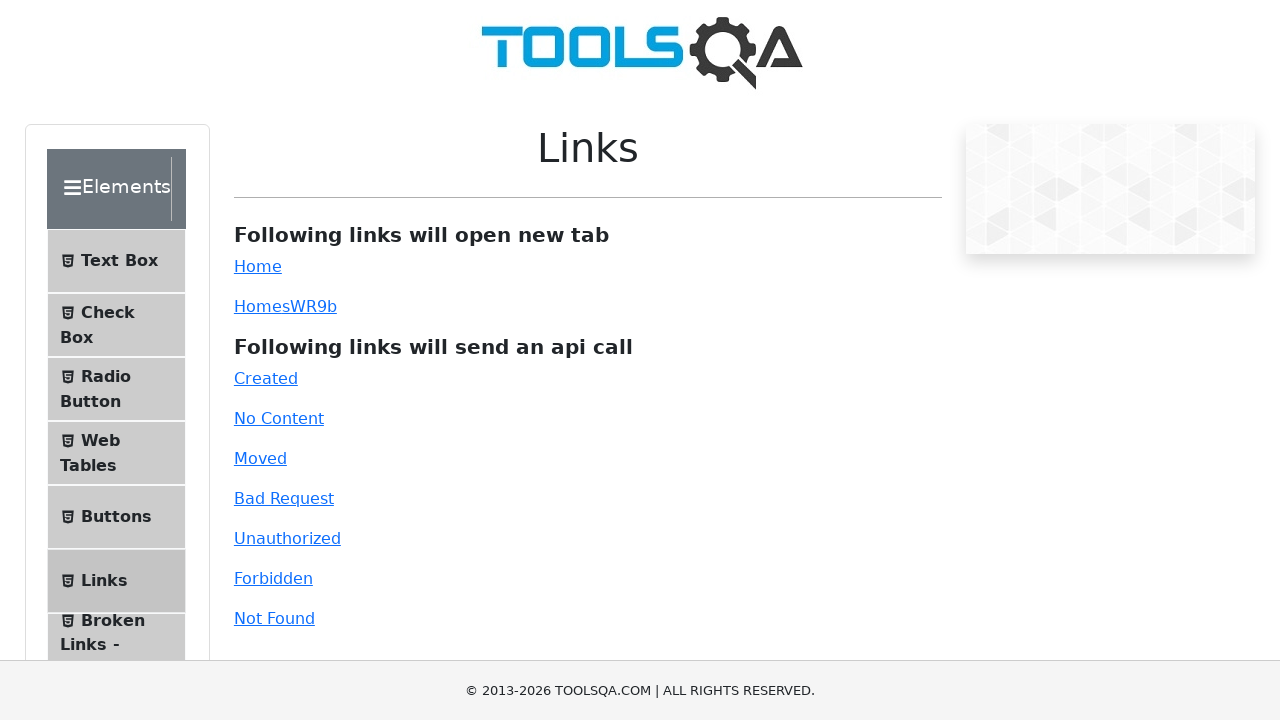

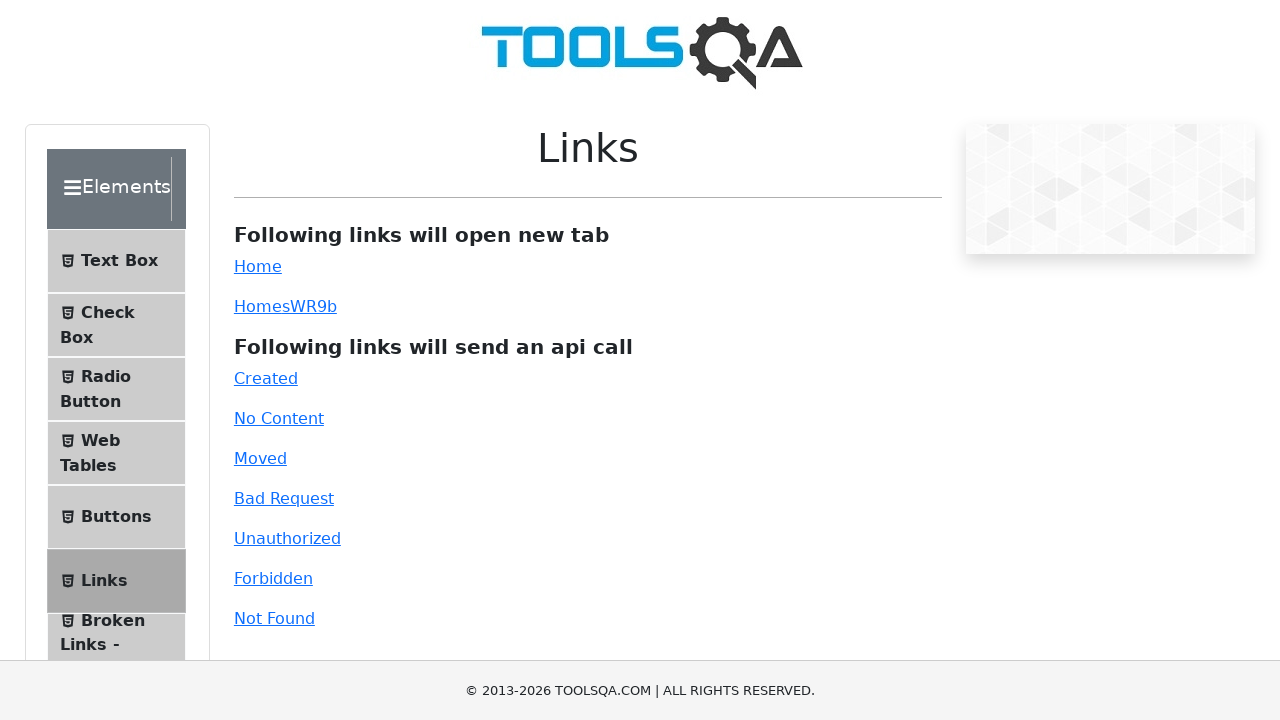